Opens a browser and navigates to the QA.com website homepage. This is a minimal test that only performs navigation with no additional actions.

Starting URL: https://www.qa.com

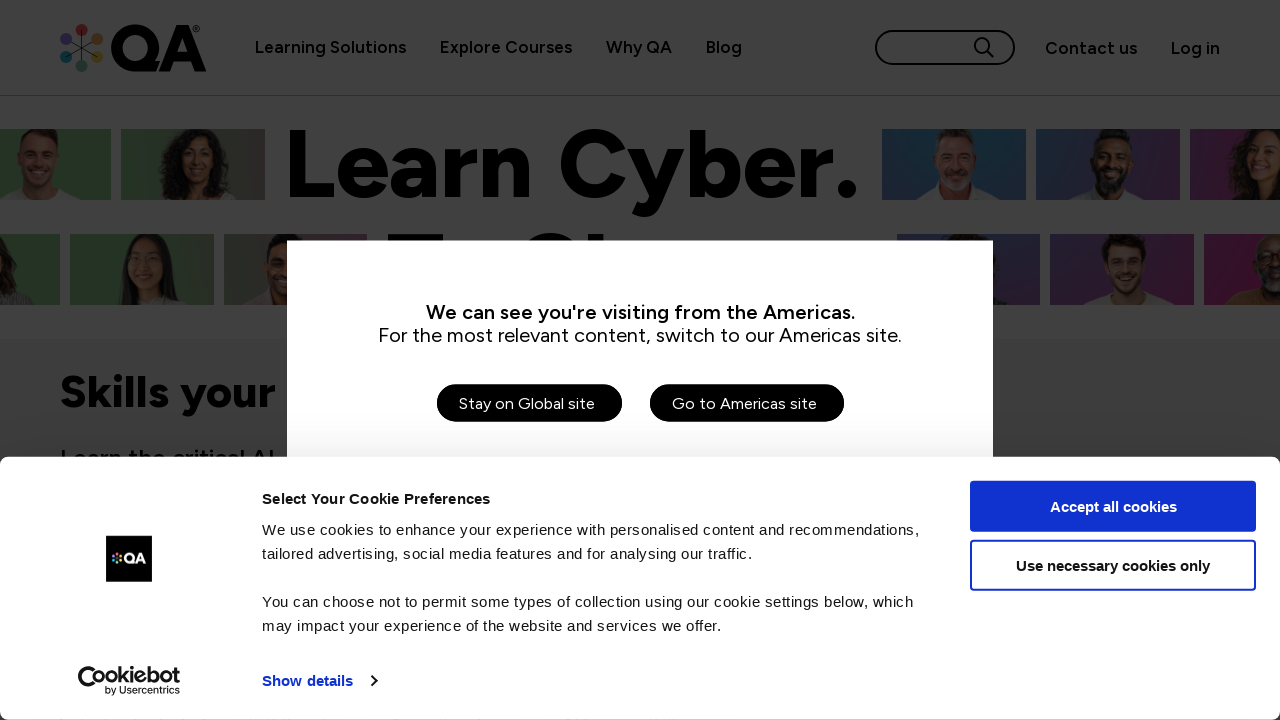

Waited for page to fully load (domcontentloaded)
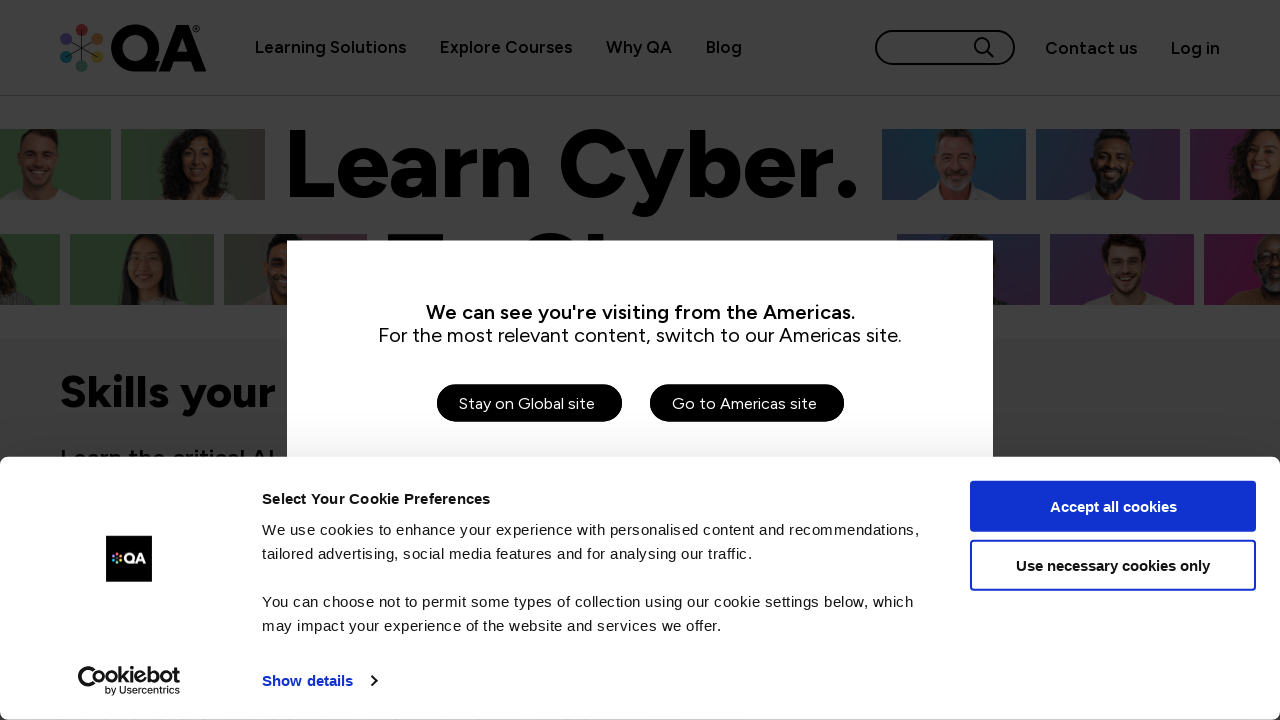

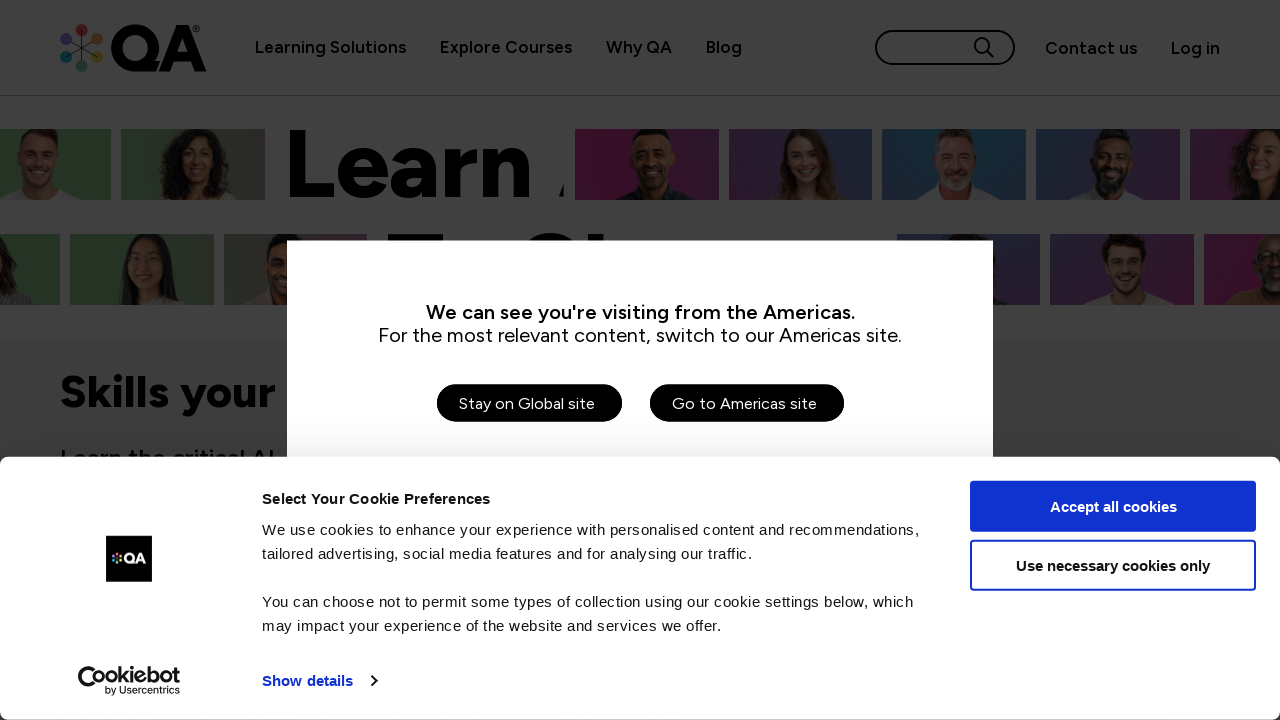